Tests monthly deposit calculations with a non-round amount ($2500.75) to verify decimal rounding

Starting URL: http://qa-assignment.useorigin.com.s3-website-us-east-1.amazonaws.com/

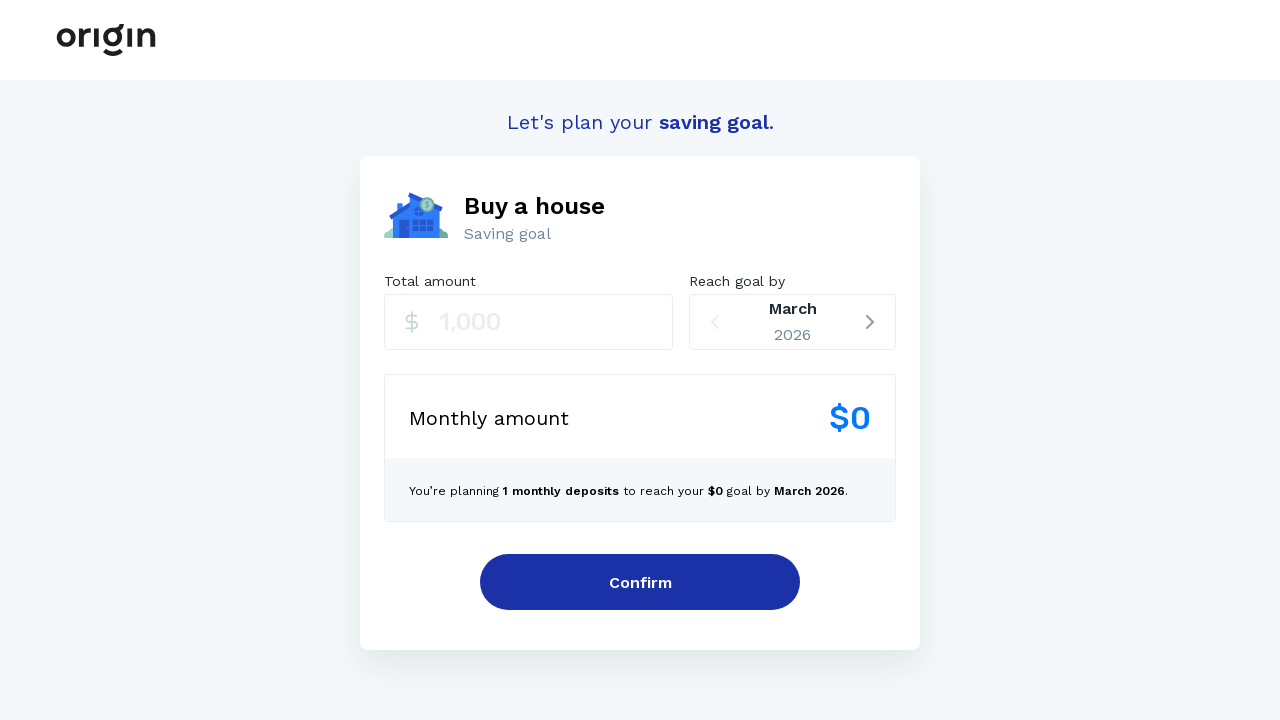

Filled money input field with 250075 (representing $2500.75) on //input[@value='1,000' or contains(@placeholder, '1,000')]
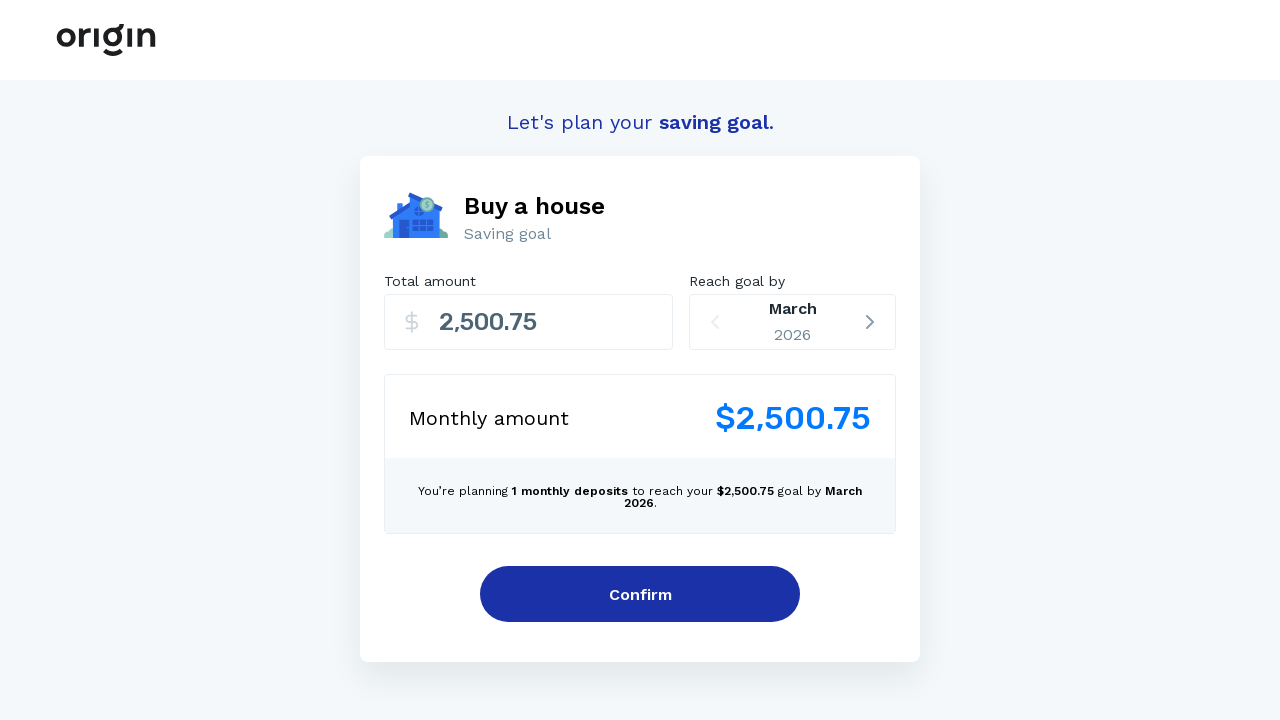

Clicked on reach goal section to focus it at (793, 322) on xpath=//*[@id="root"]/div[2]/div/div[2]/div[2]/div/div
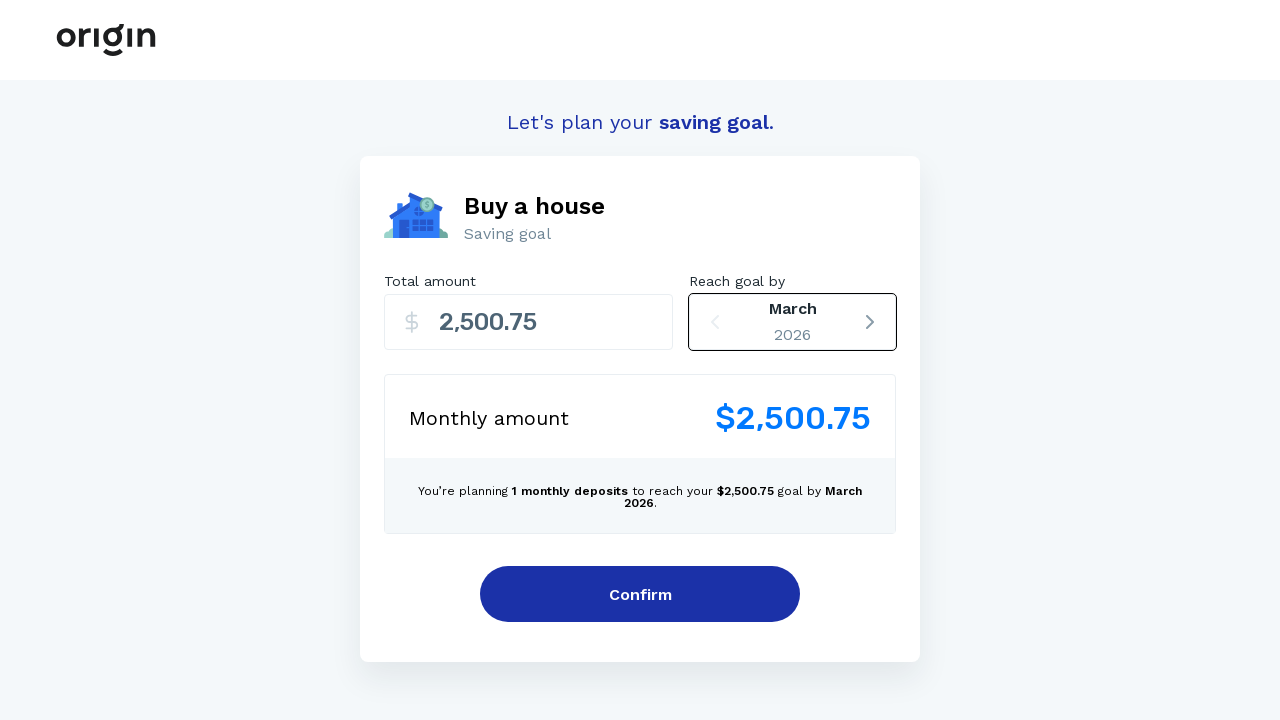

Pressed ArrowRight key to navigate
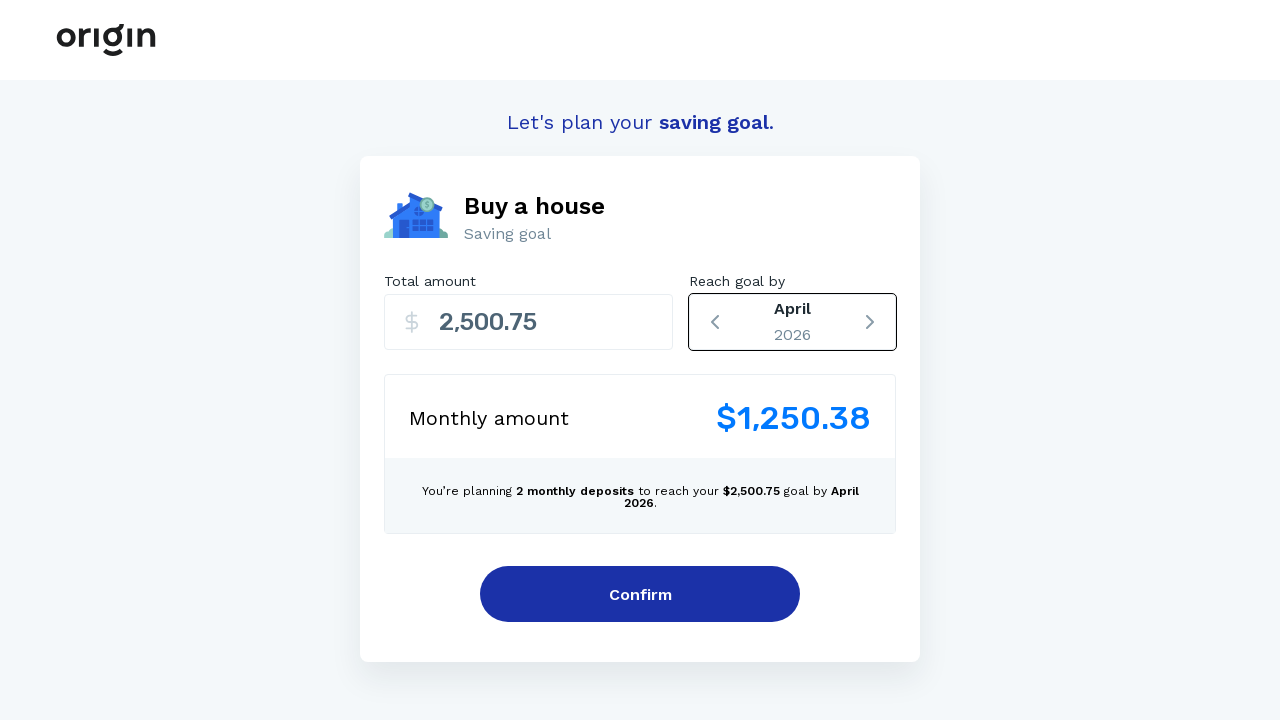

Monthly deposit amount element loaded and visible
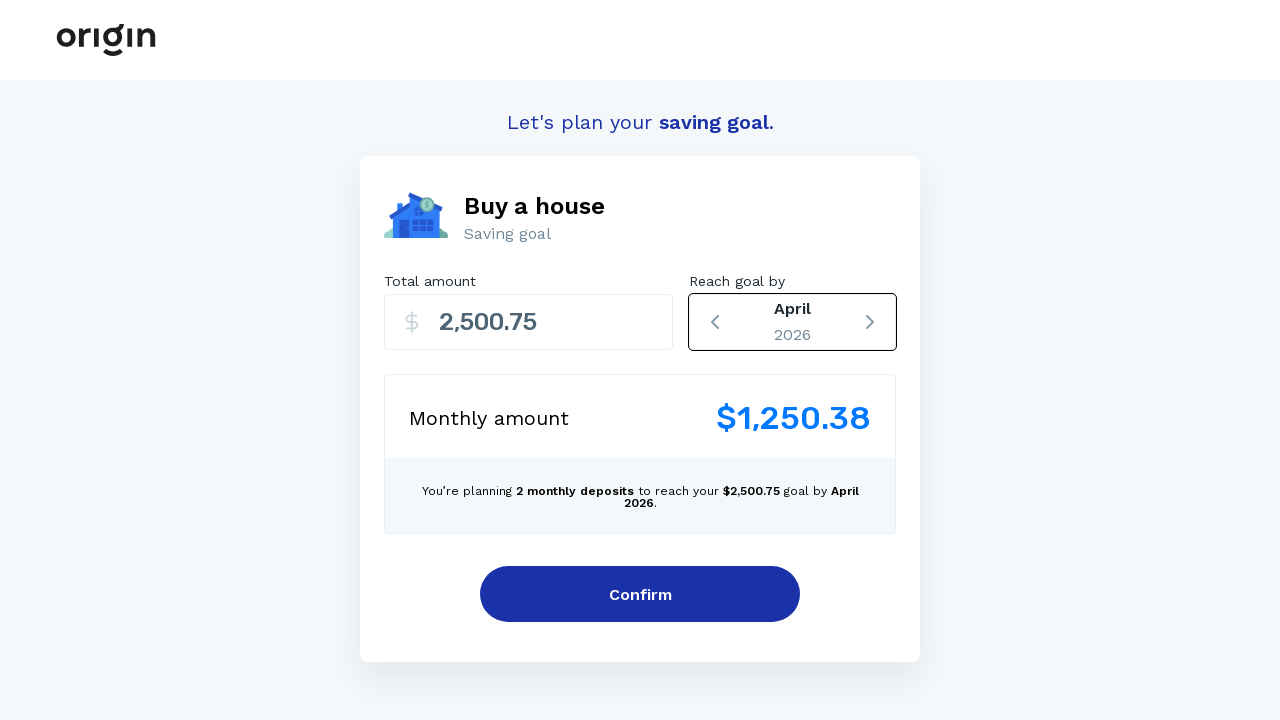

Pressed ArrowRight key again to continue navigation
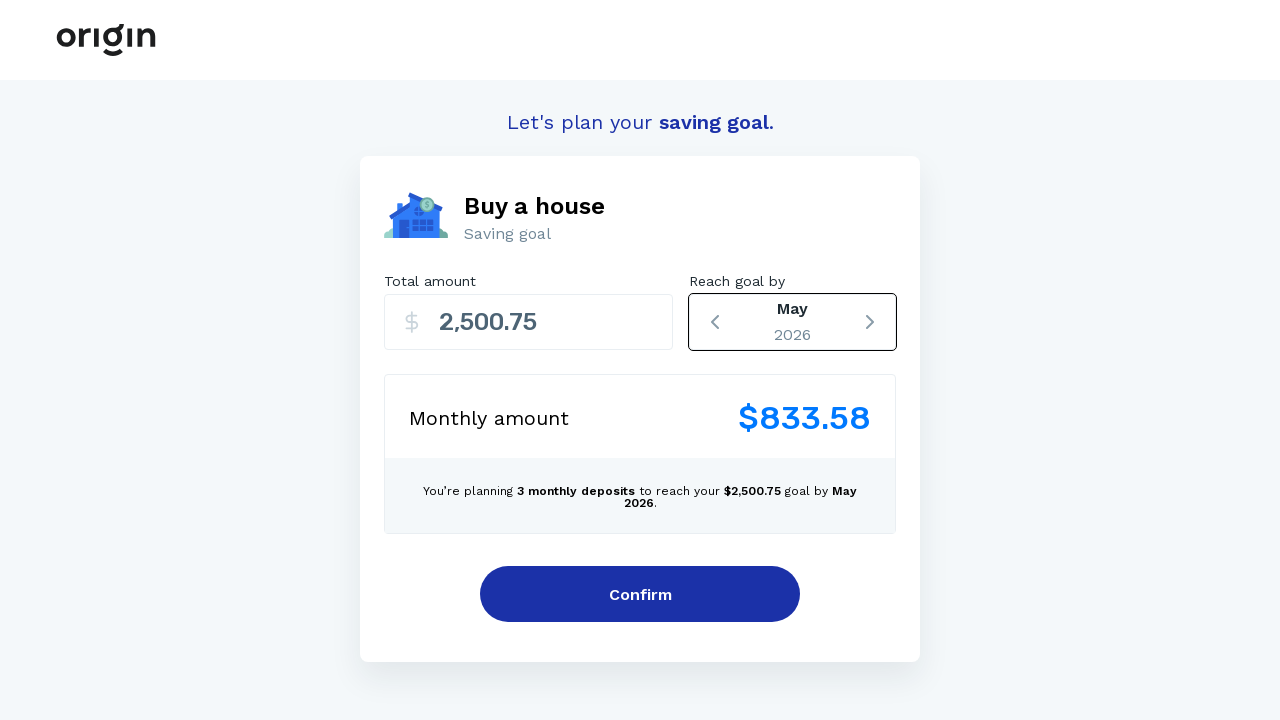

Pressed ArrowRight key a third time to complete navigation
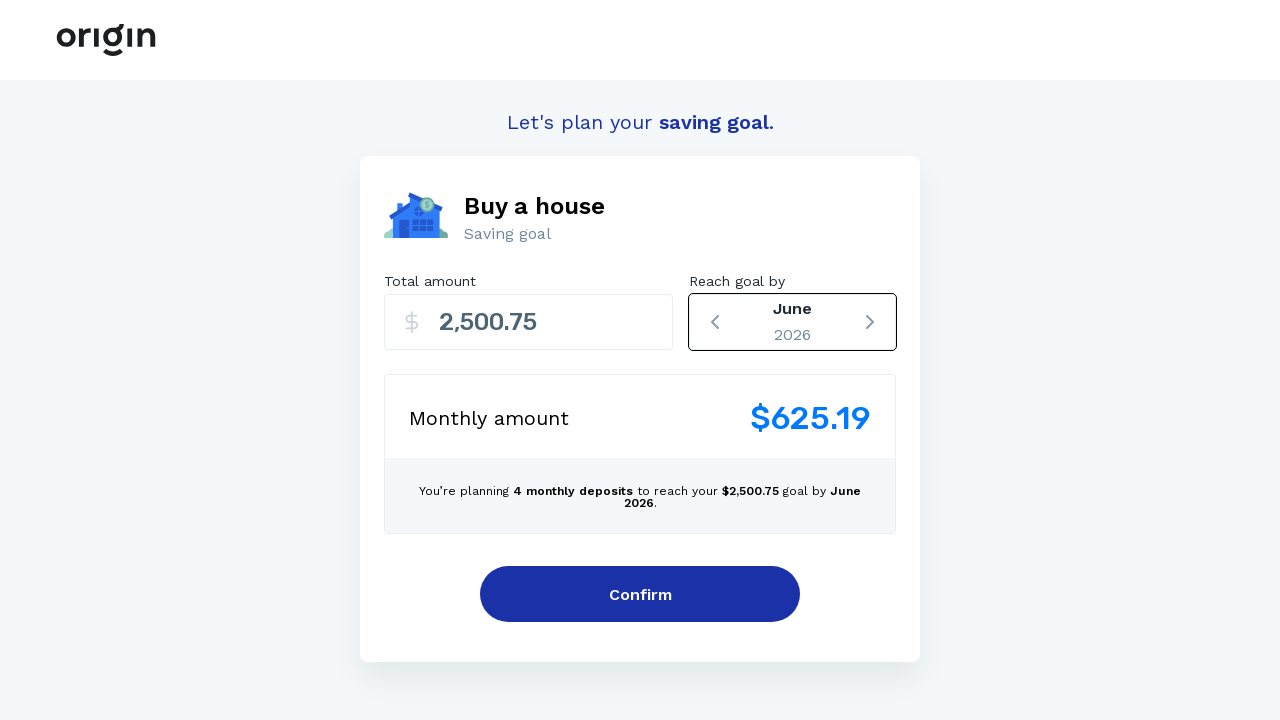

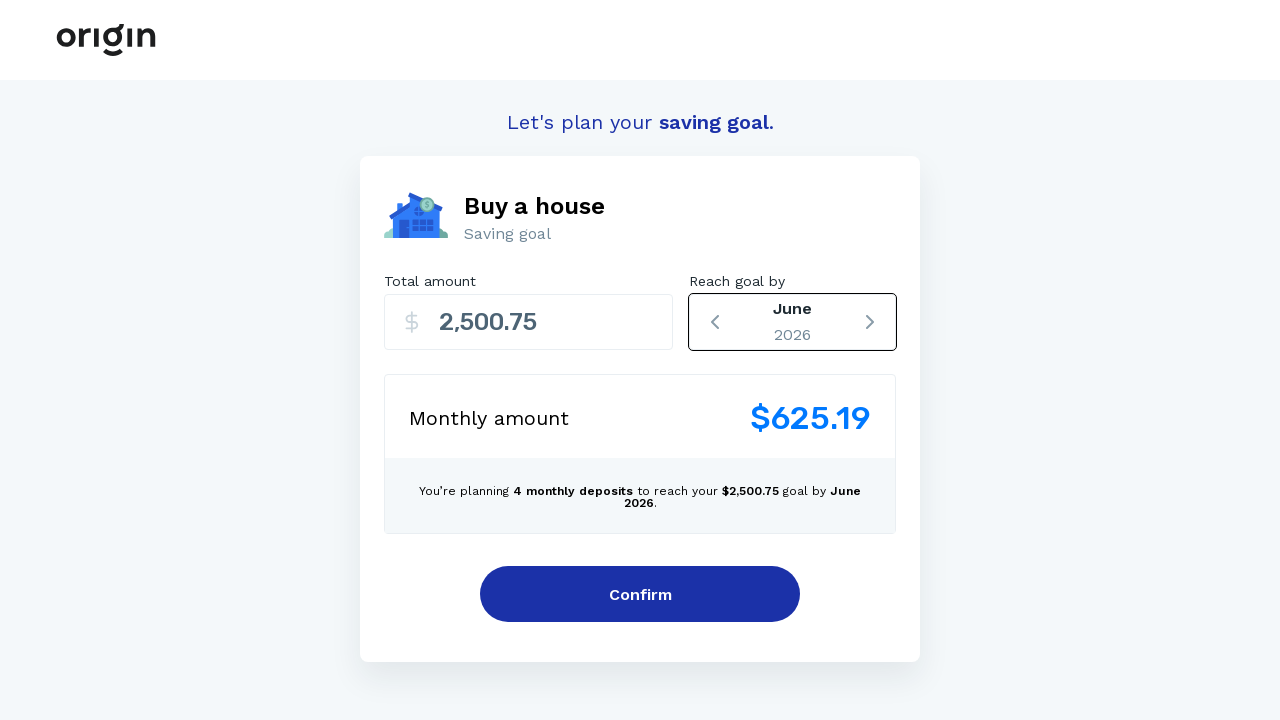